Tests a registration form by filling in username, email, and password fields on a demo registration page

Starting URL: https://skptricks.github.io/learncoding/selenium-demo/login%20registration%20page/Register.html

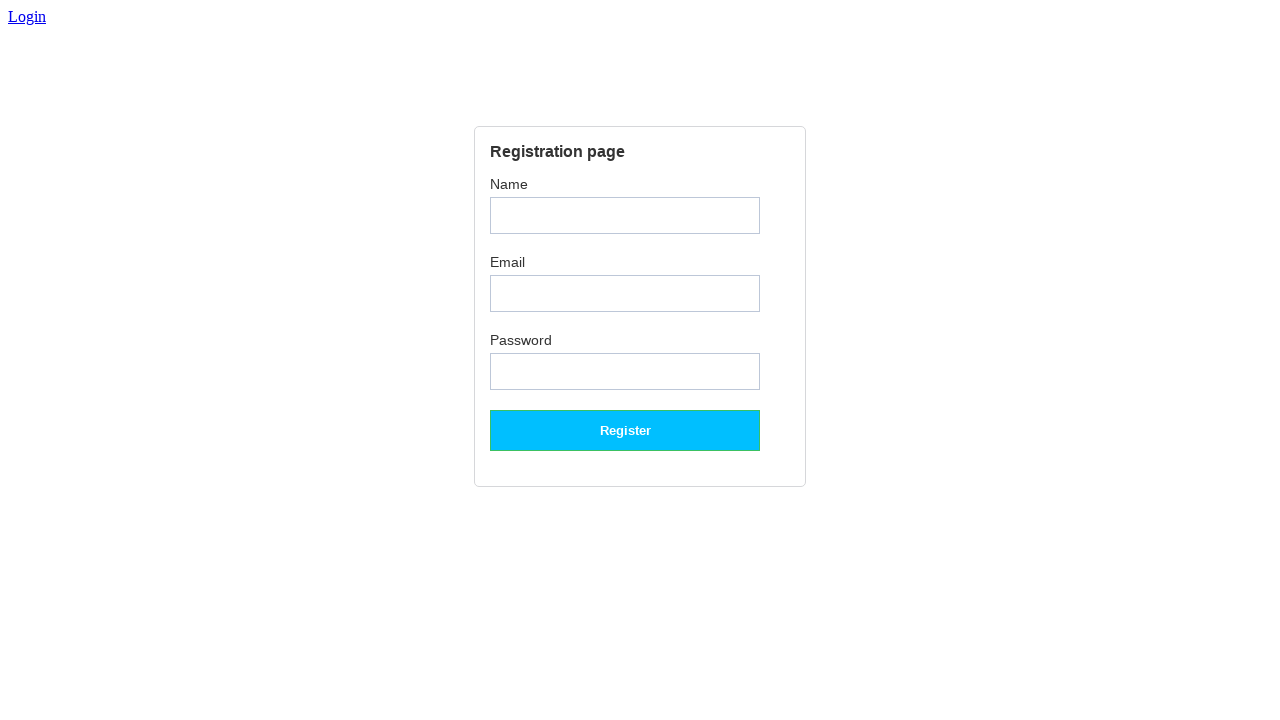

Filled username field with 'johnsmith42' on input#regUsername
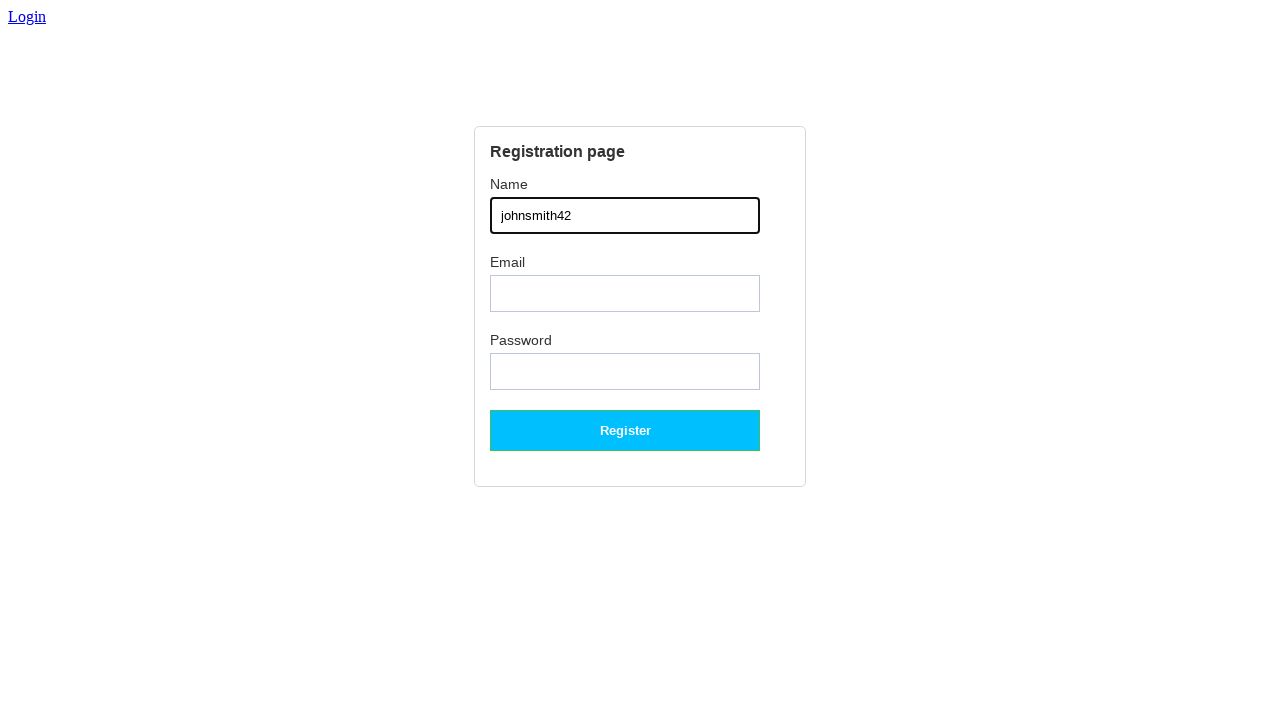

Filled email field with 'johnsmith42@example.com' on input#regEmail
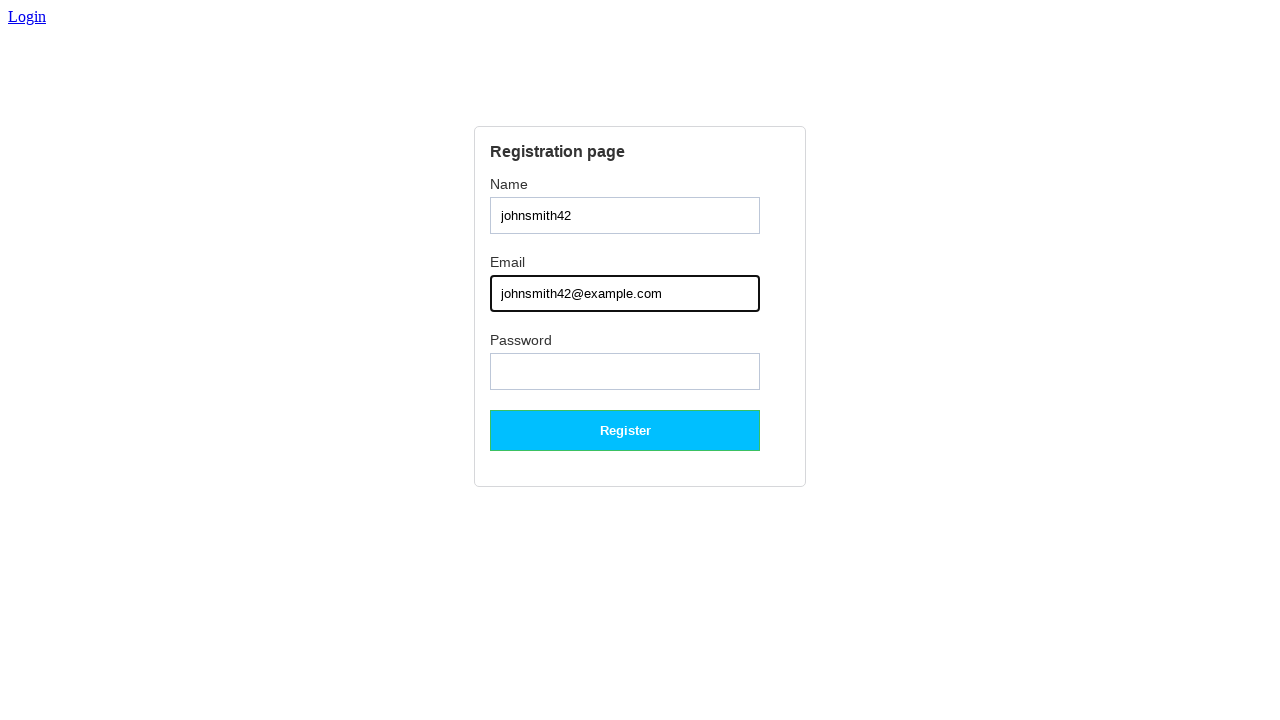

Filled password field with 'SecurePass2024' on input#regPassword
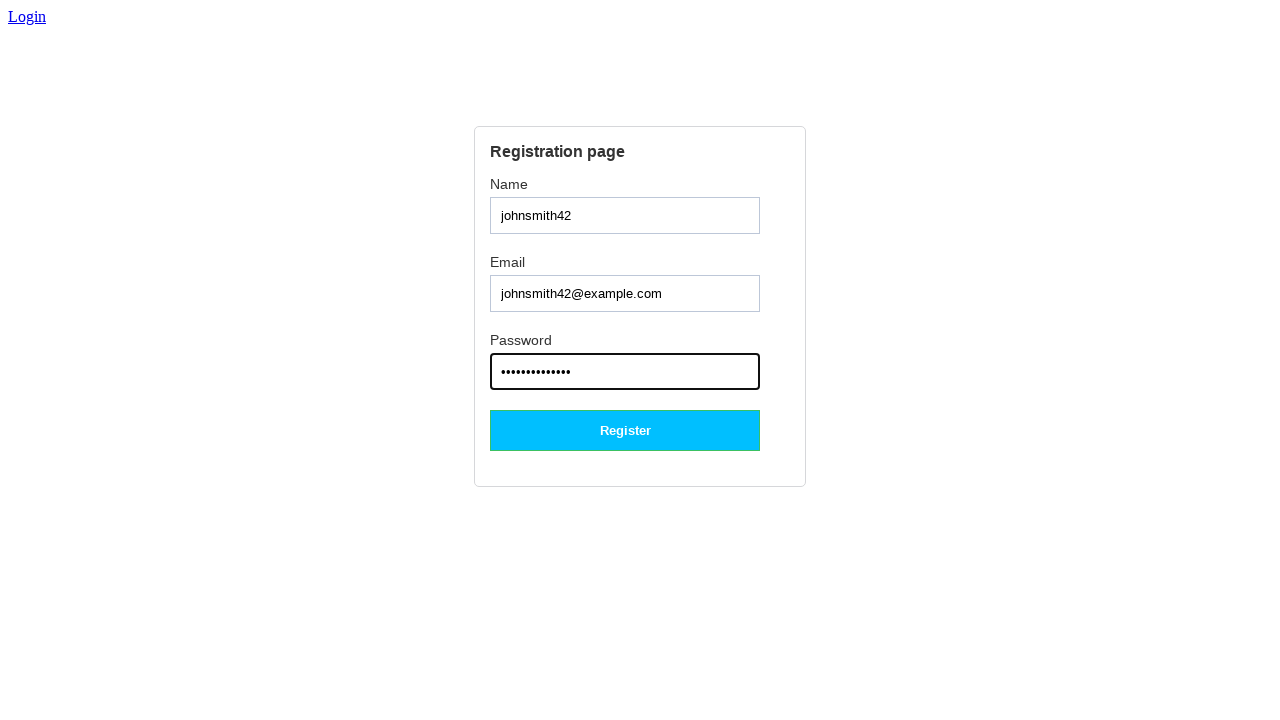

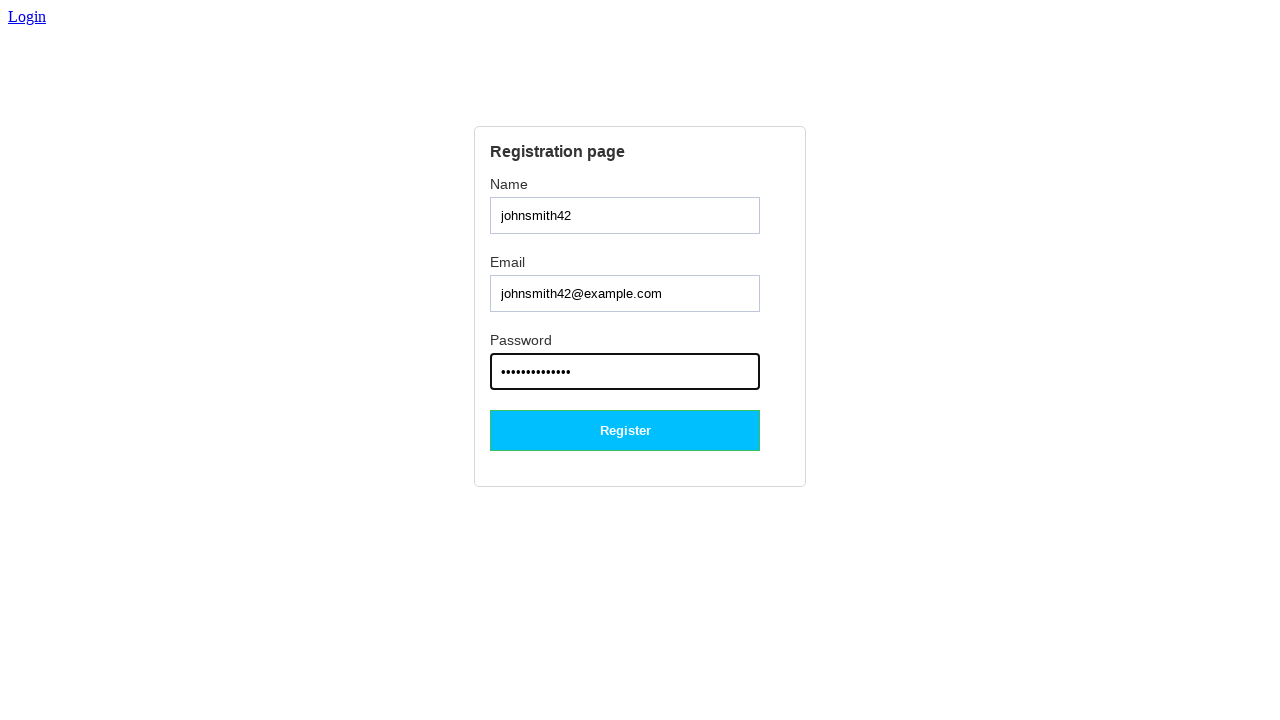